Tests JavaScript alert handling by navigating to the alerts page, triggering a JS prompt alert, entering text, and interacting with it

Starting URL: https://the-internet.herokuapp.com/

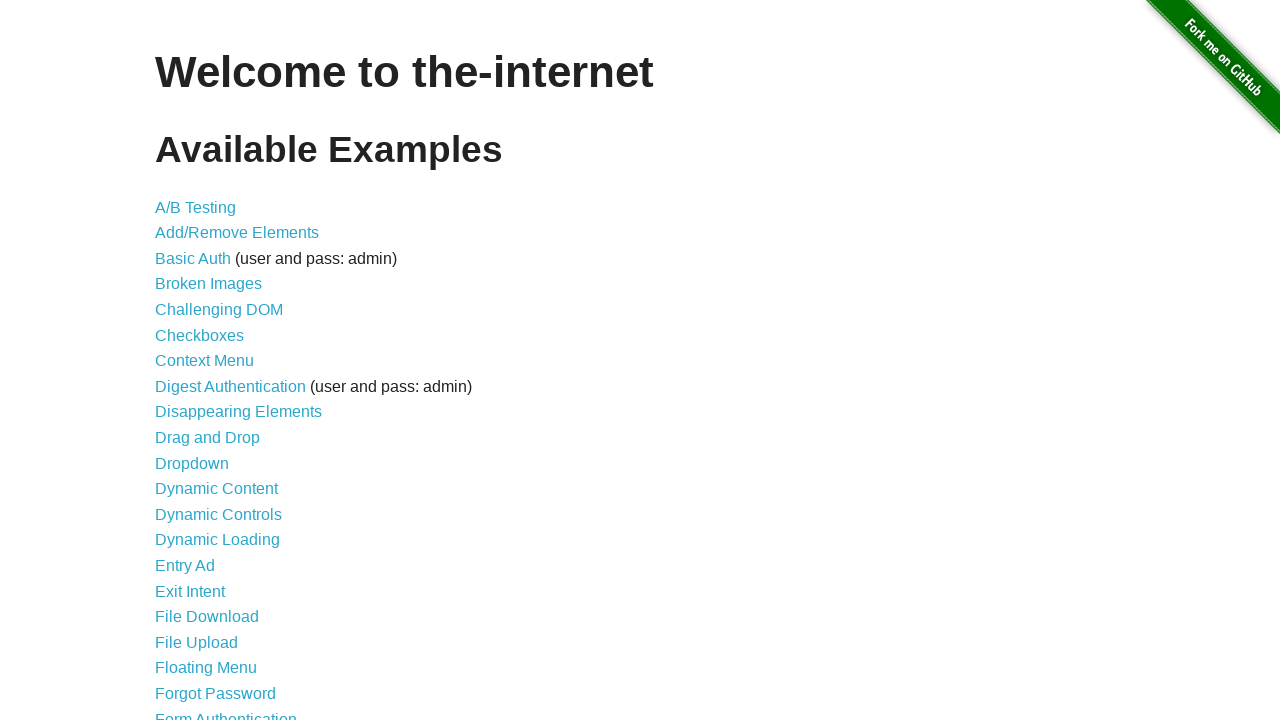

Clicked on JavaScript Alerts link at (214, 361) on xpath=//*[text()='JavaScript Alerts']
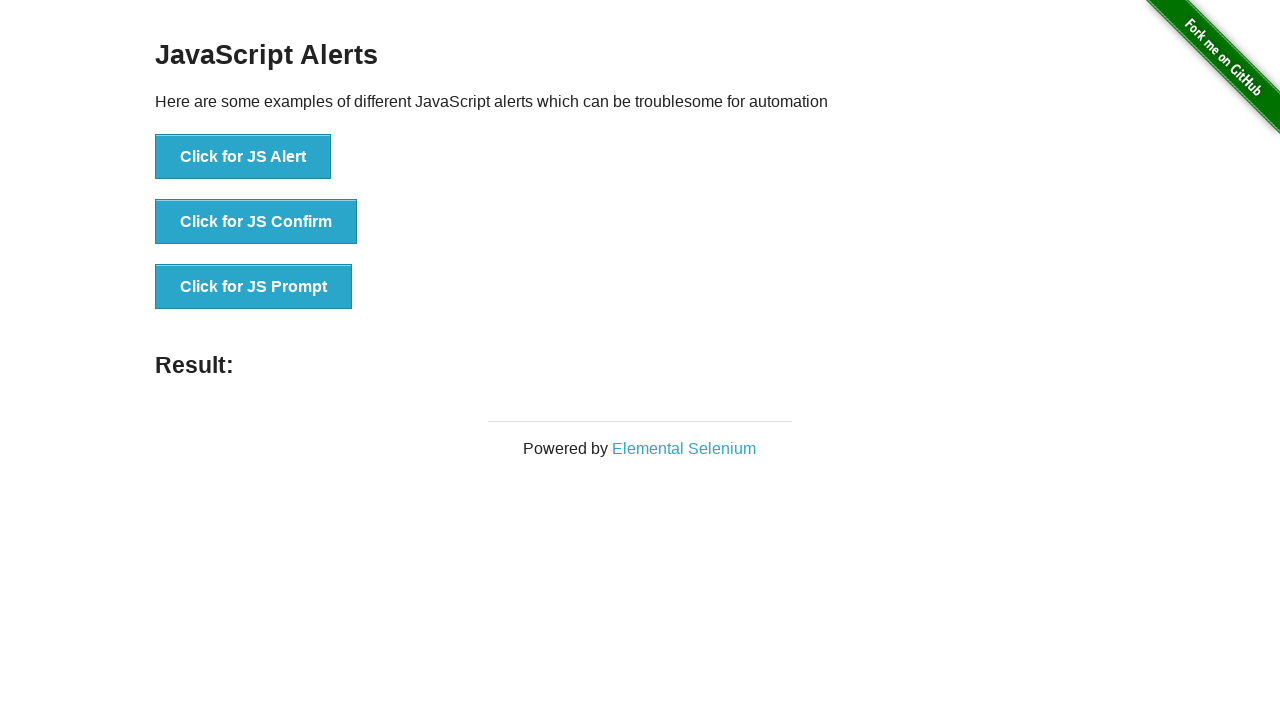

Alerts page loaded successfully
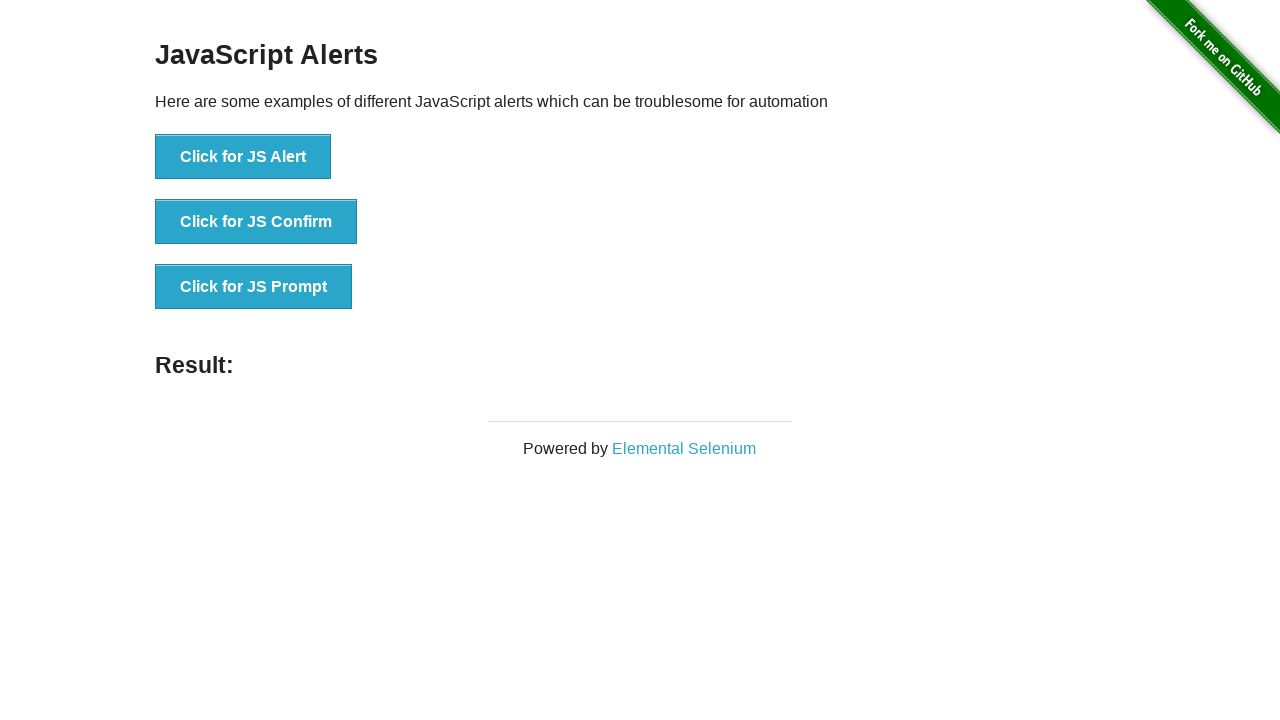

Registered dialog handler to accept prompt with text 'I am a JS prompt'
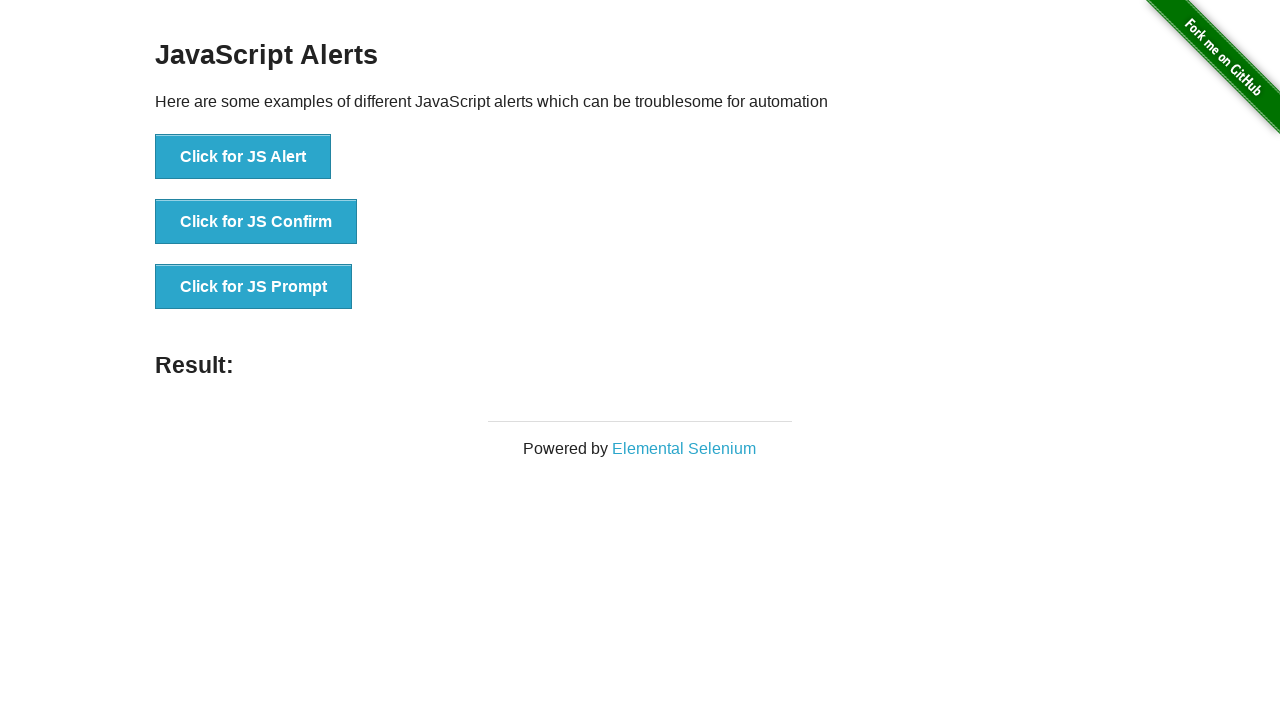

Clicked on 'Click for JS Prompt' button to trigger JavaScript alert at (254, 287) on xpath=//*[text()='Click for JS Prompt']
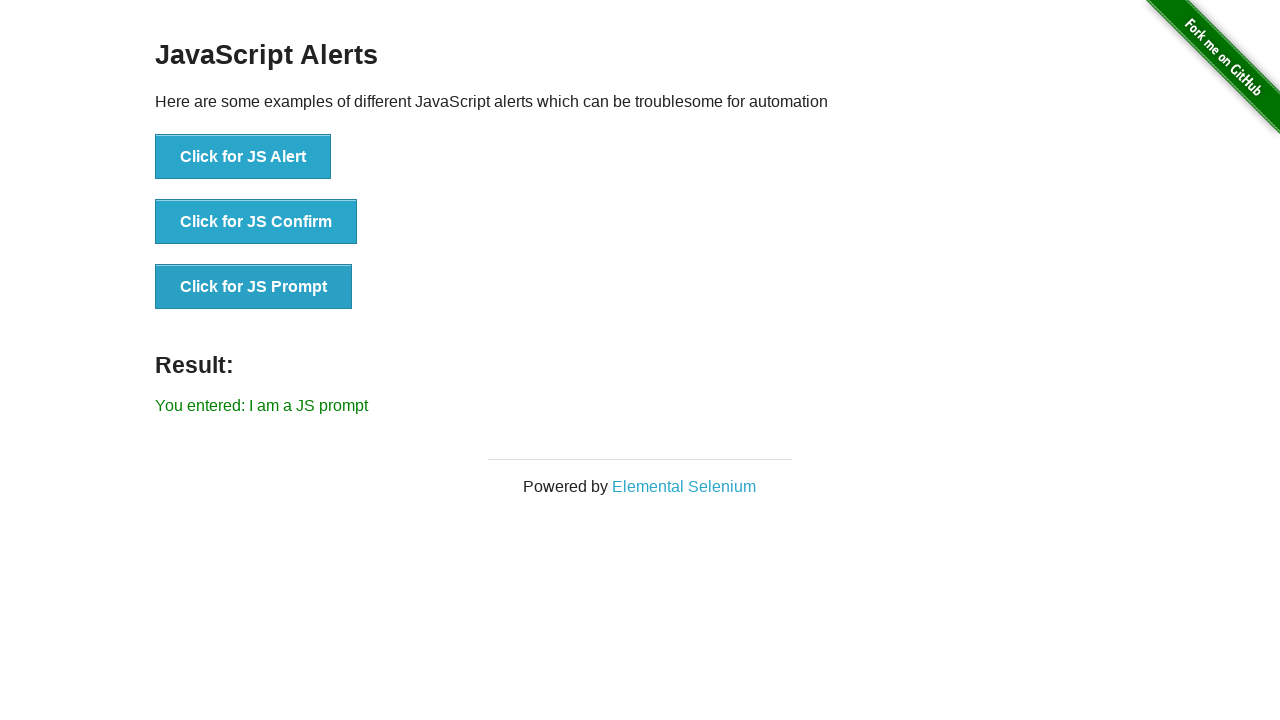

Result element appeared after handling the JavaScript prompt
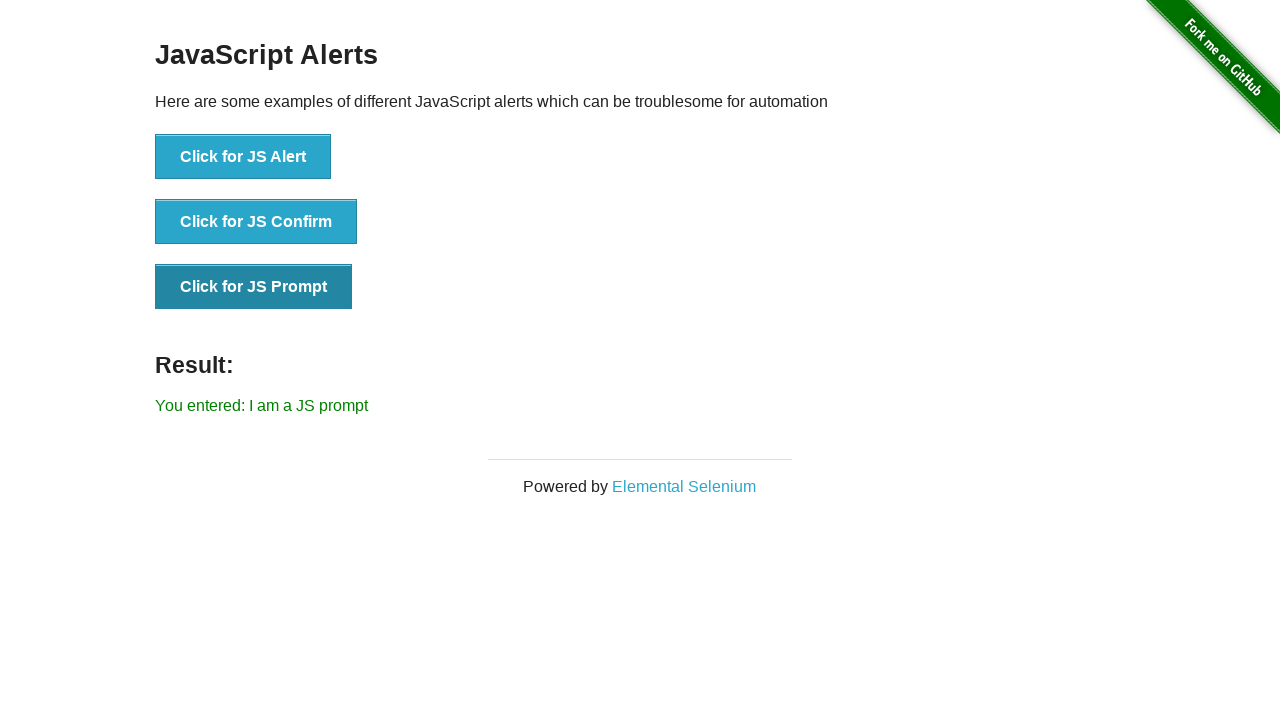

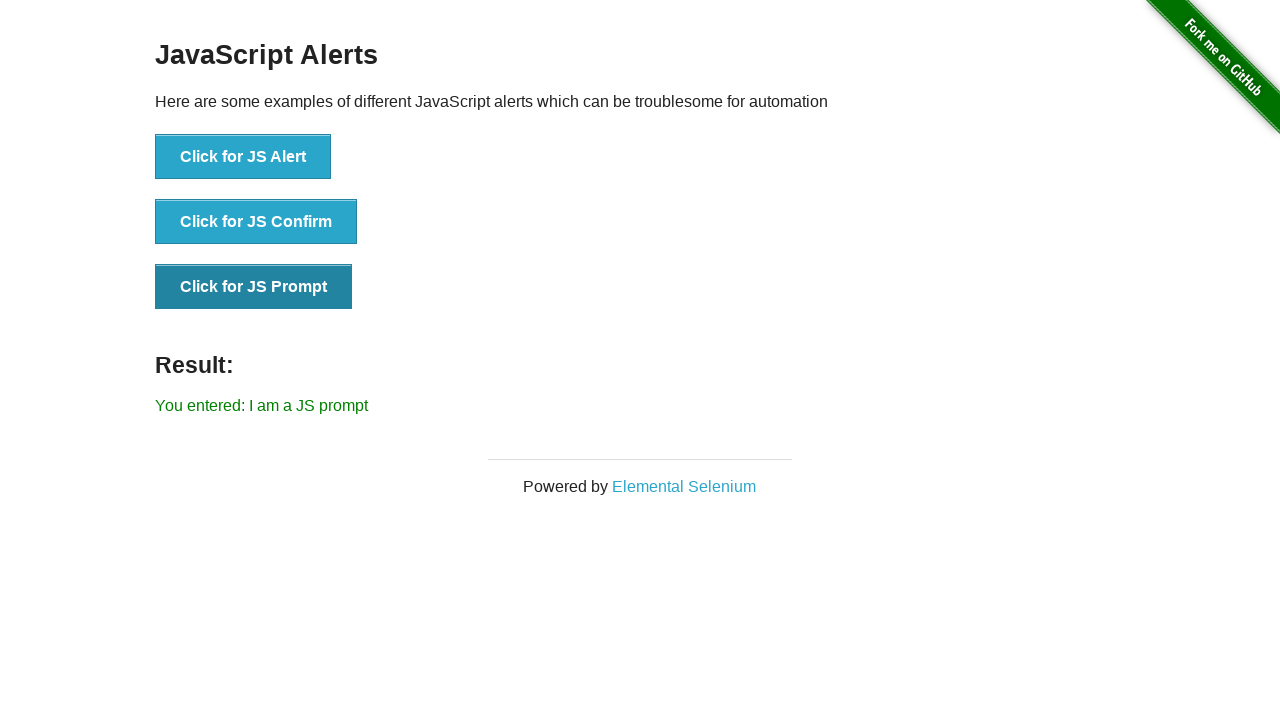